Tests the forgot password flow on Docuport by clicking the forgot password link, entering an email address, validating that cancel and send buttons are displayed, and clicking send to request a password reset.

Starting URL: https://beta.docuport.app/

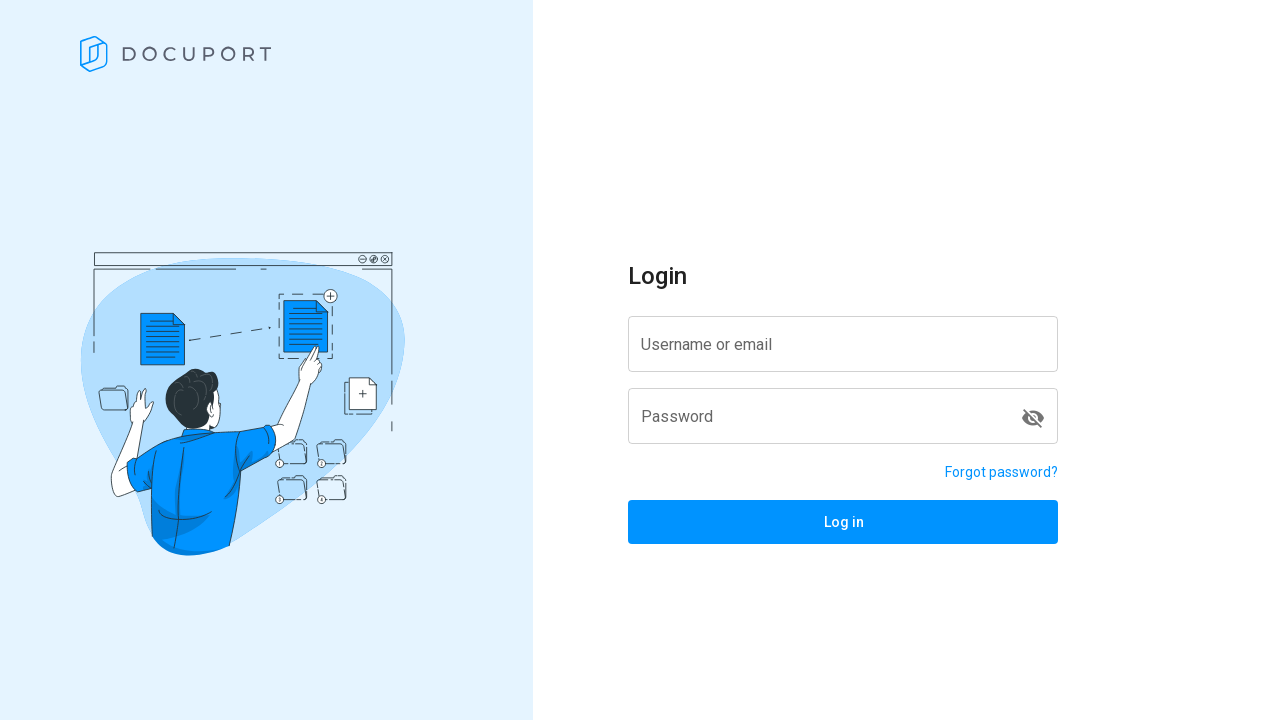

Clicked forgot password link at (1002, 472) on a[href='/reset-password']
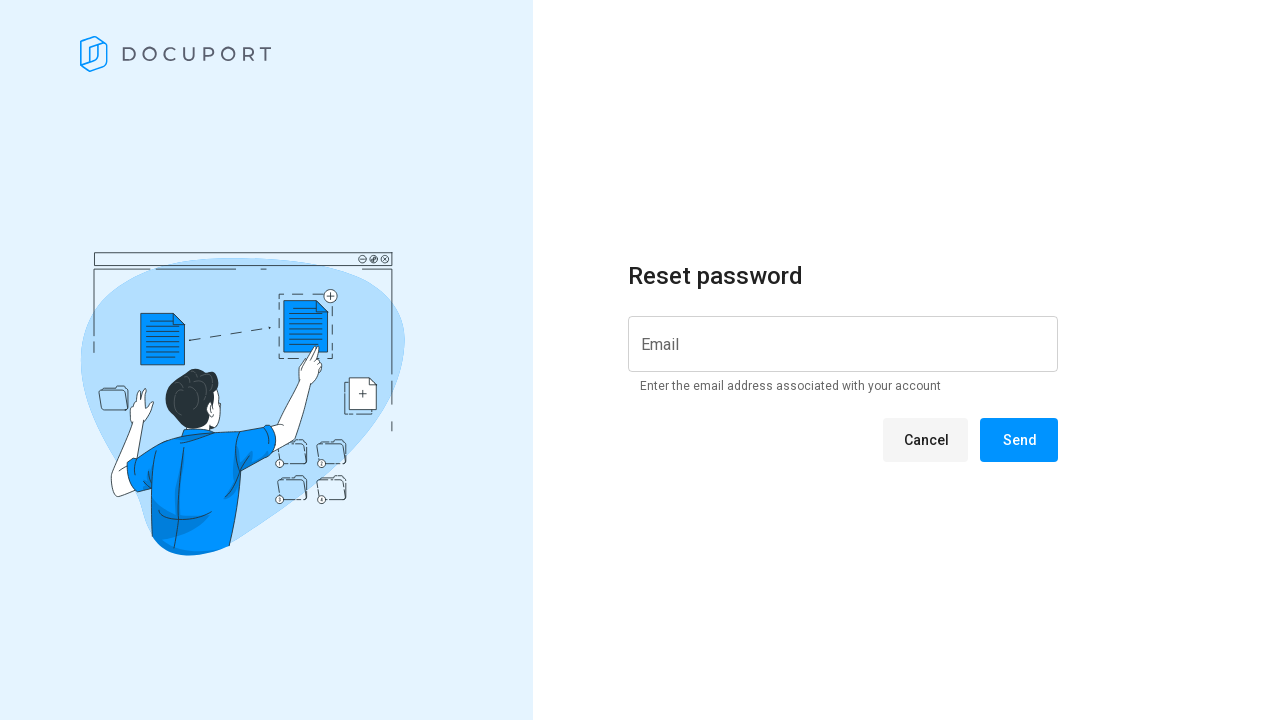

Reset password page loaded and URL verified
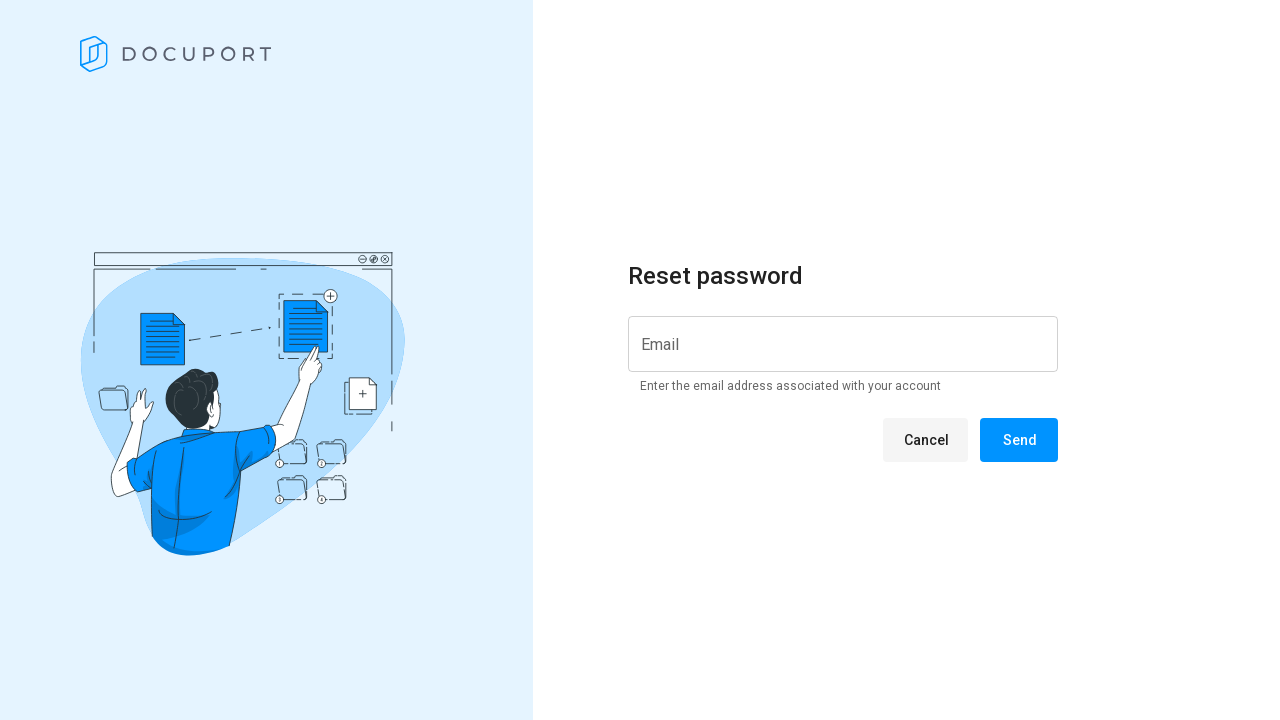

Email input message became visible
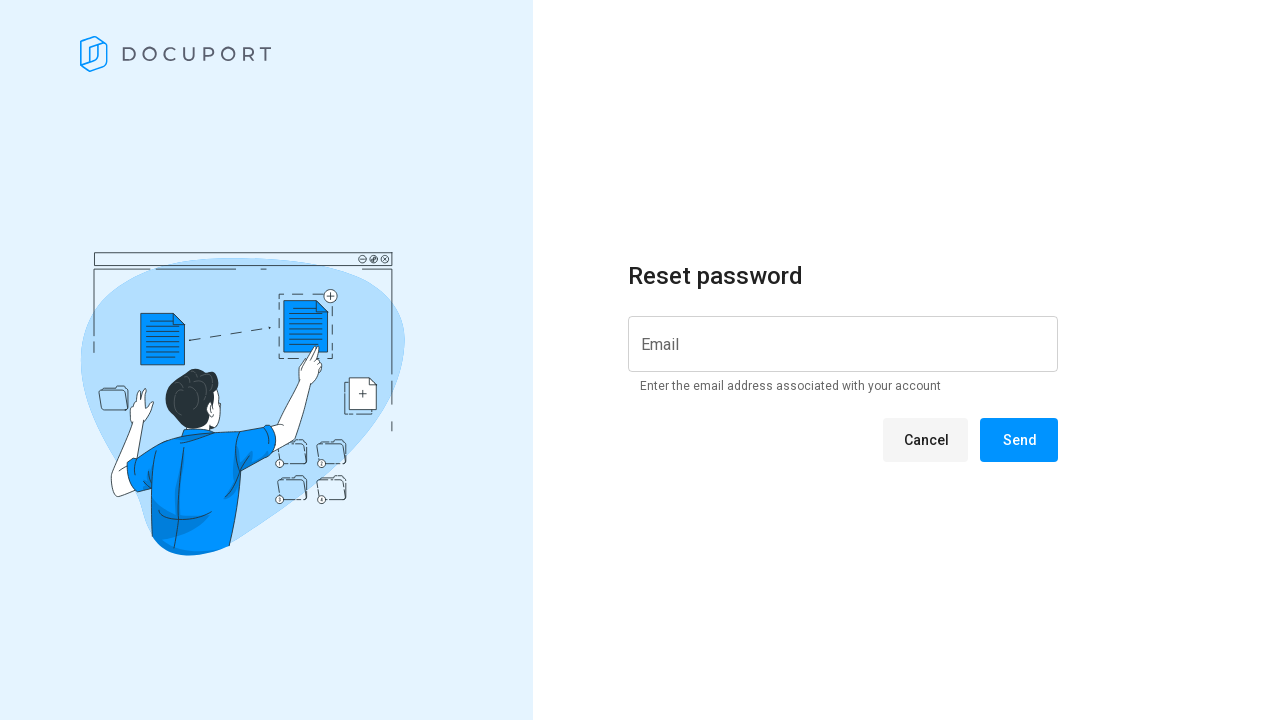

Entered email address 'testpasswordreset@example.com' in email input field on input[id*='input']
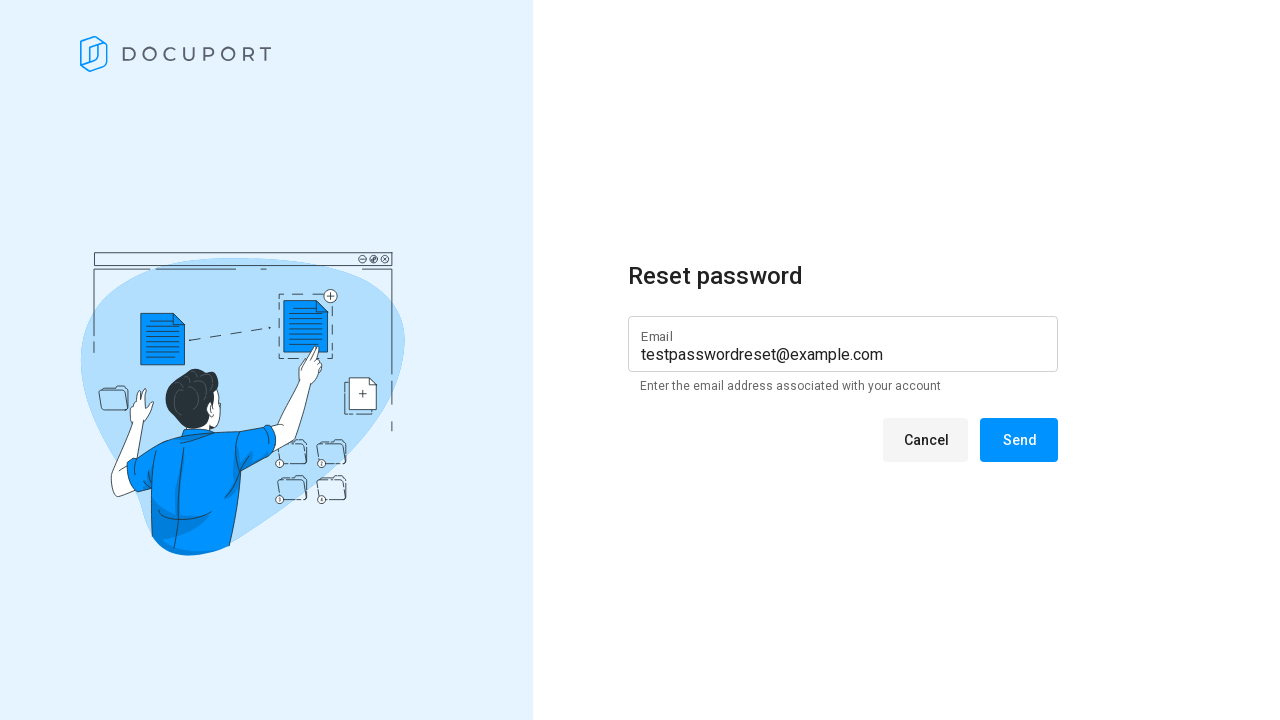

Verified Cancel button is displayed
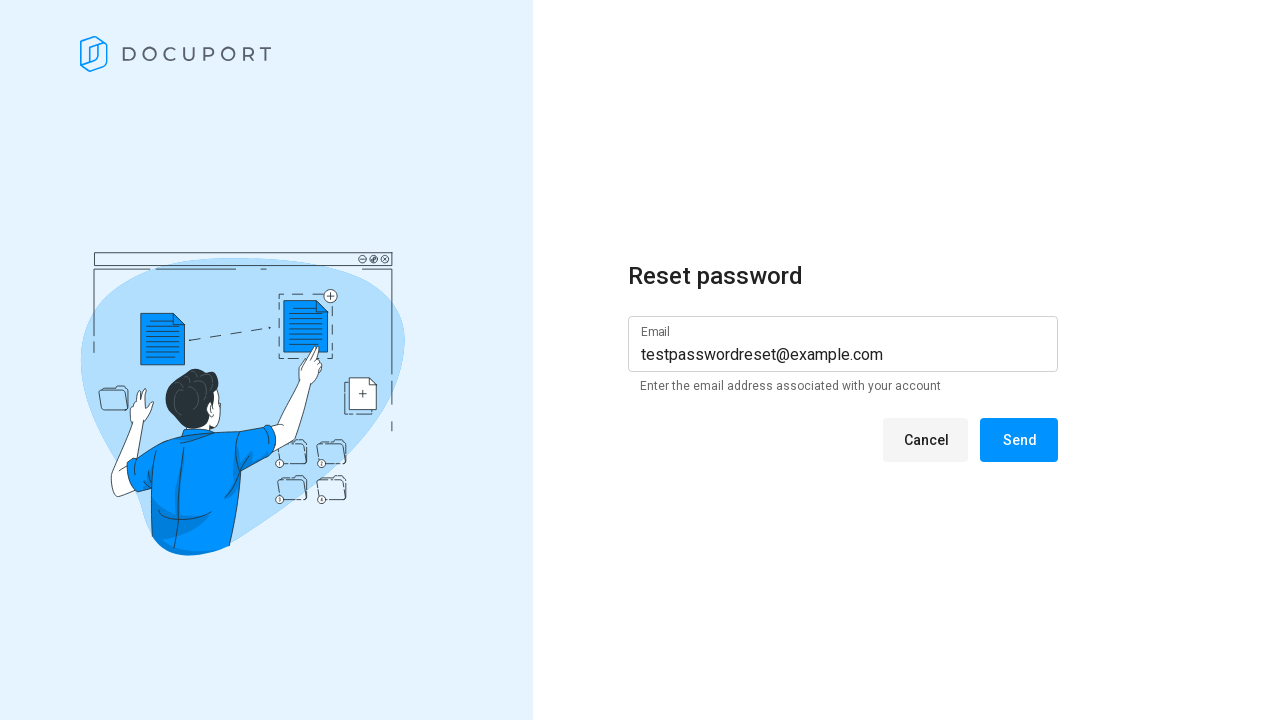

Verified Send button is displayed
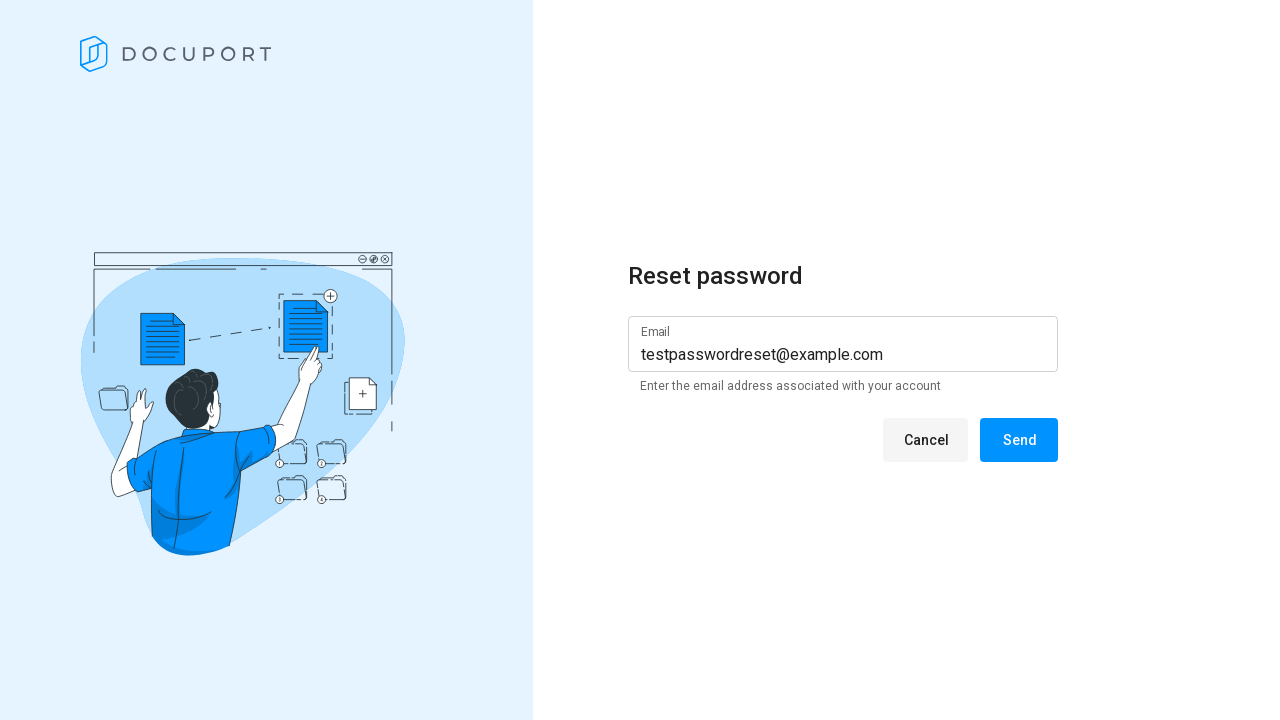

Clicked Send button to request password reset at (1019, 440) on span:has-text('Send')
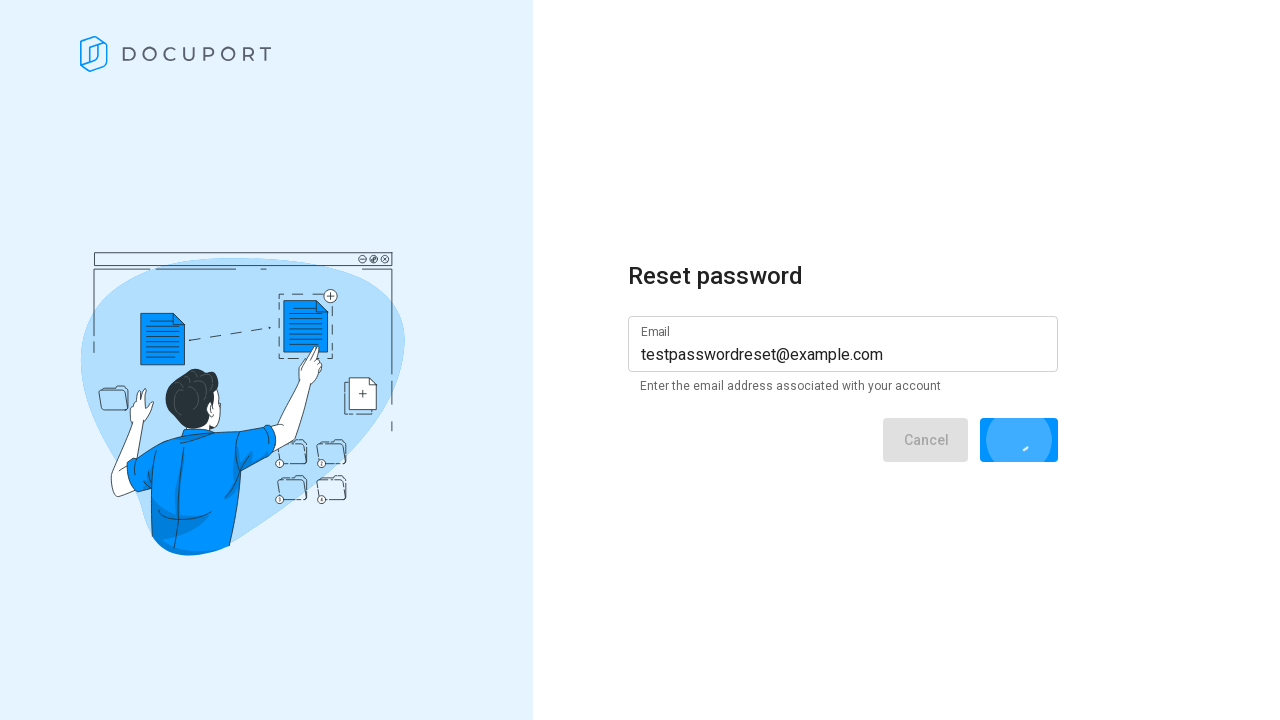

Success message appeared after sending password reset request
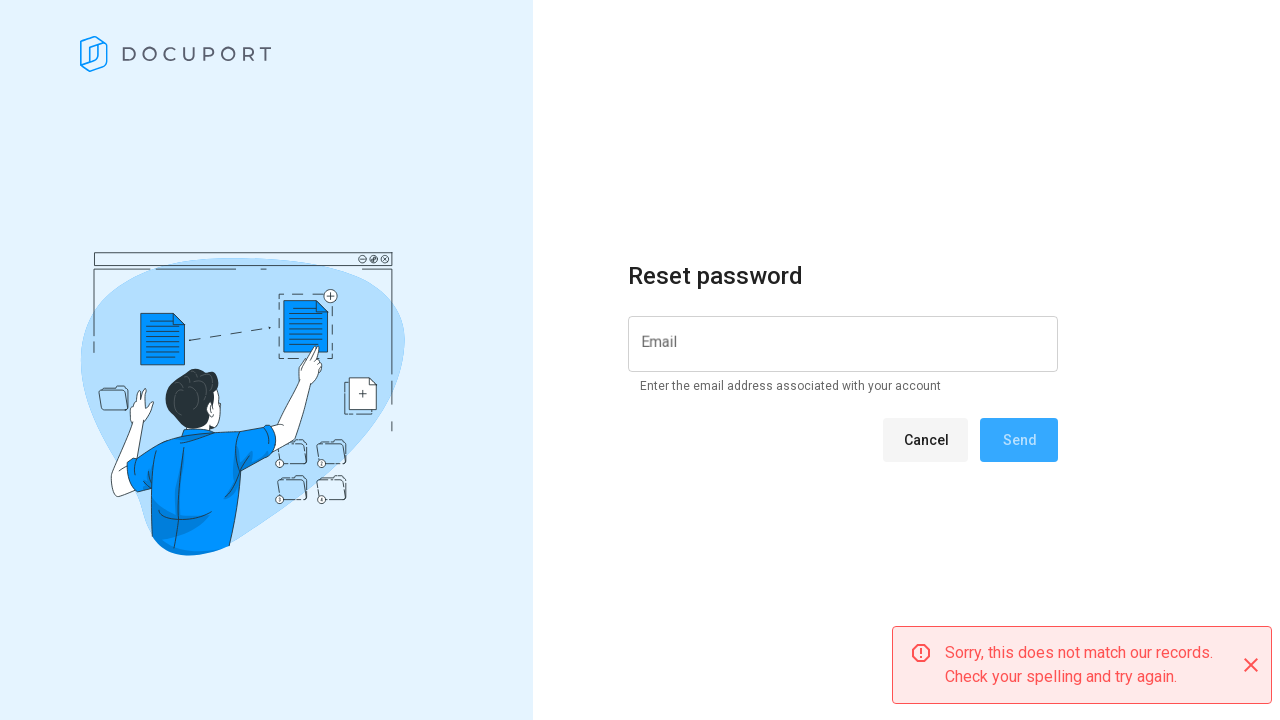

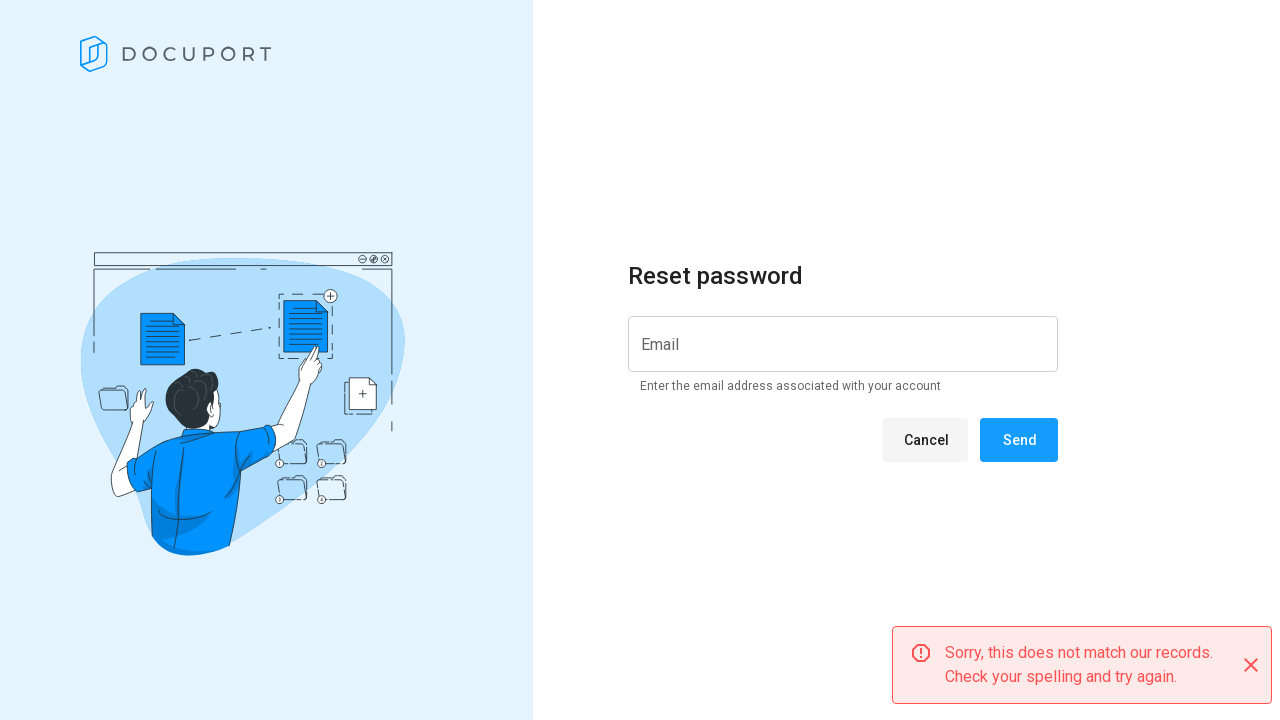